Tests that the Auto Arrange feature resets zoom level to 1.0 and centers the grid by first zooming in, adding multiple elements, then clicking the auto arrange button.

Starting URL: https://8ee11fe5.idle-alchemy.pages.dev

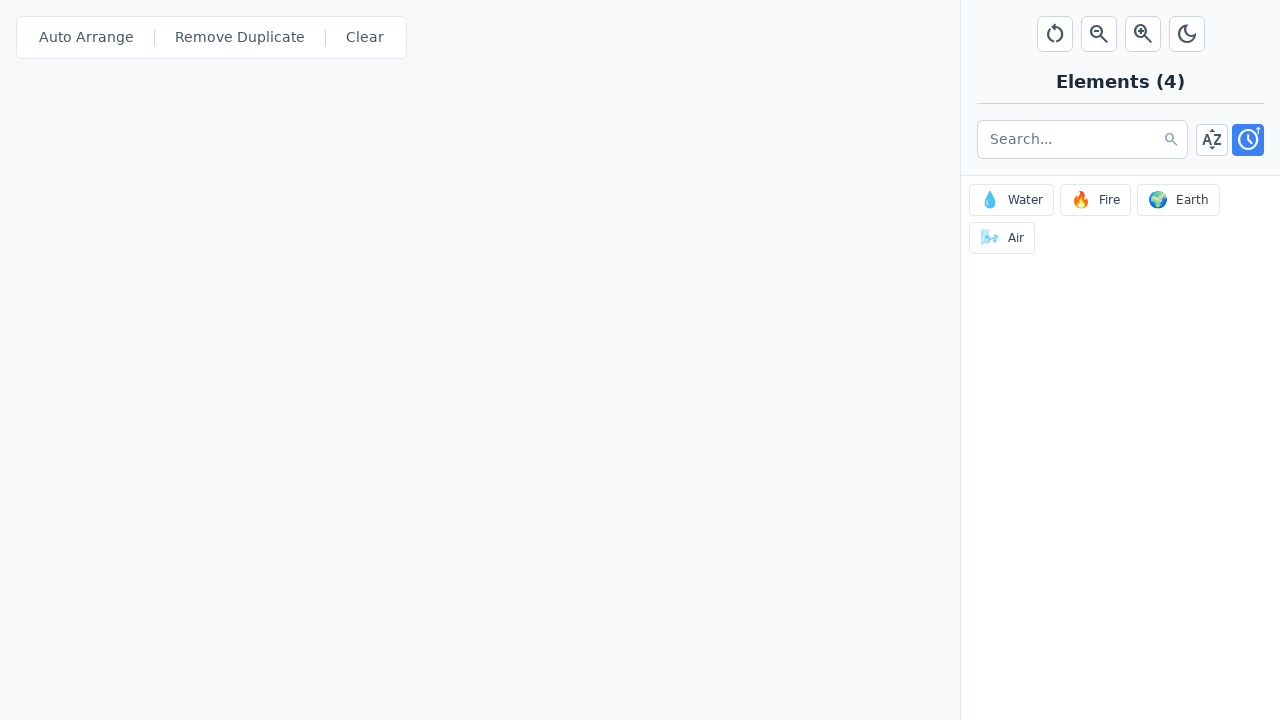

Game canvas loaded
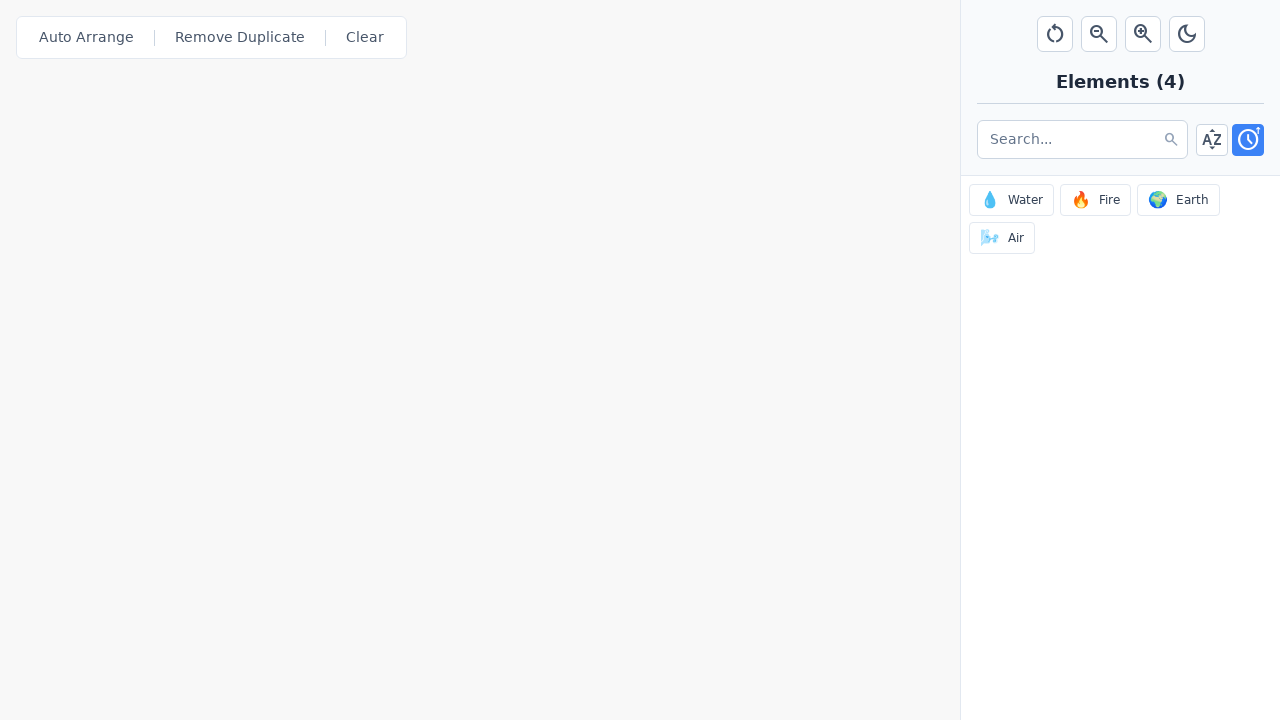

Waited 1000ms after closing modal
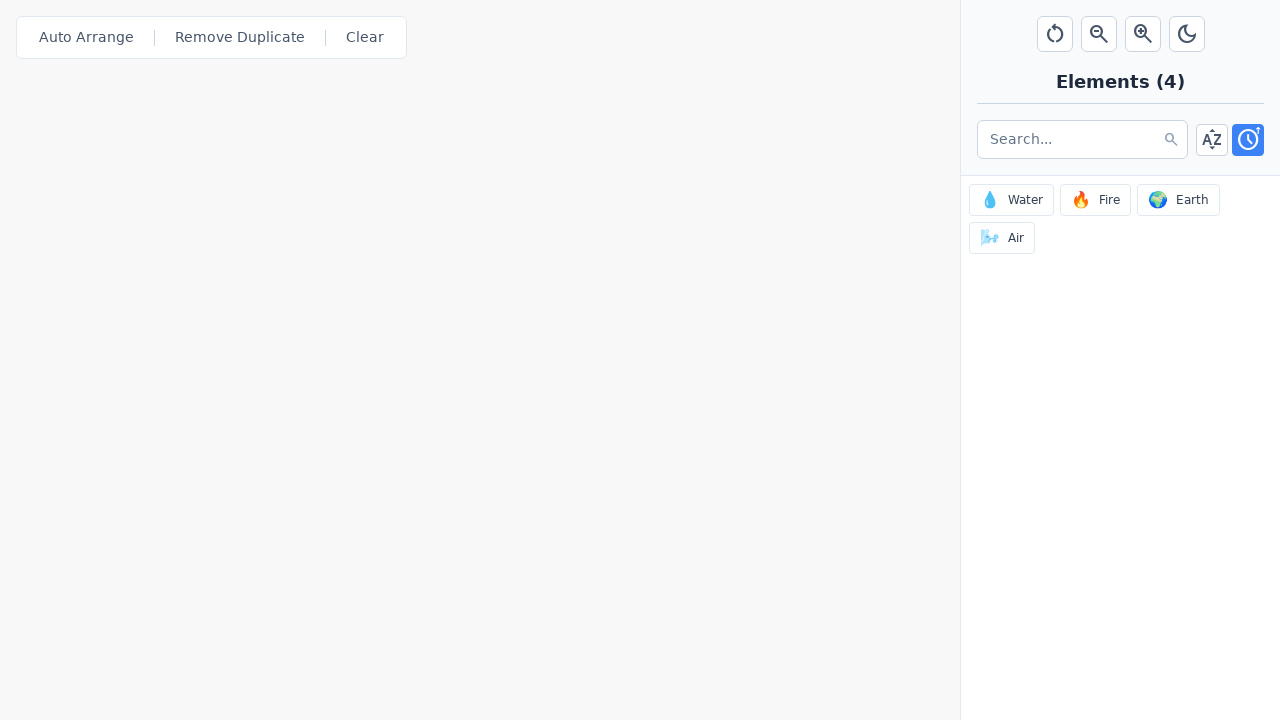

Clicked zoom in button (first click) at (1142, 34) on #zoom-in
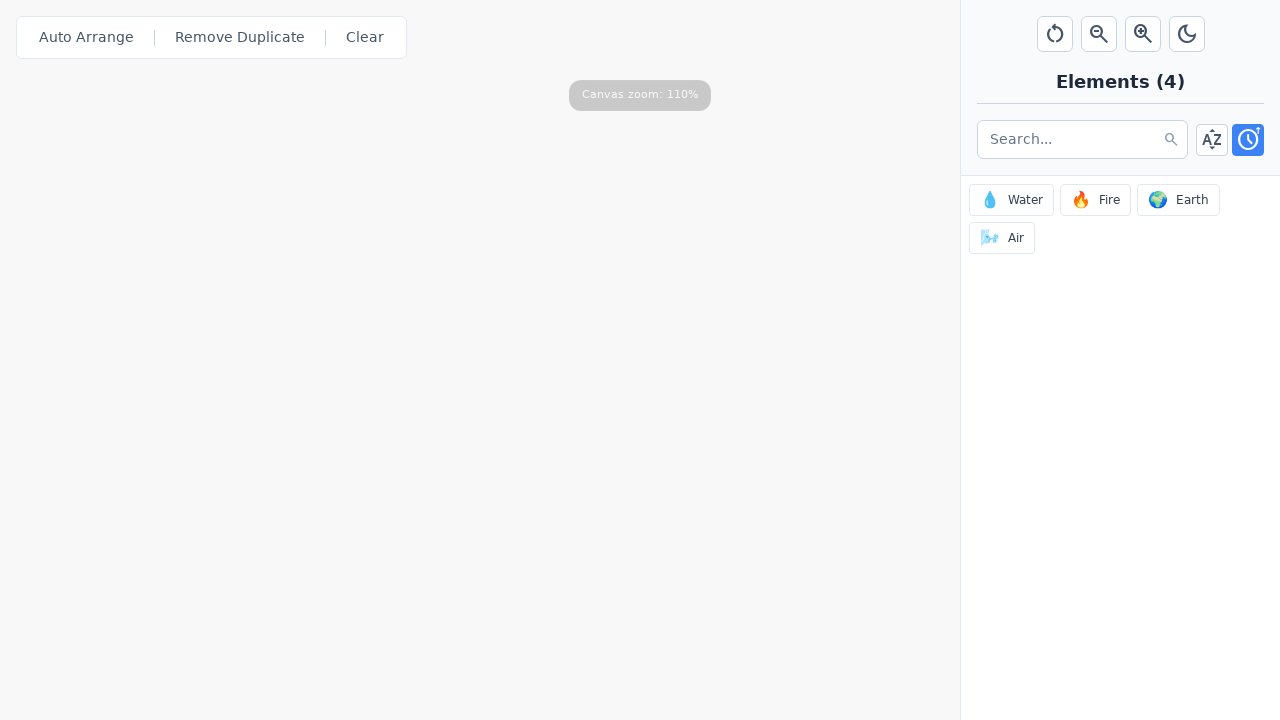

Clicked zoom in button (second click) at (1142, 34) on #zoom-in
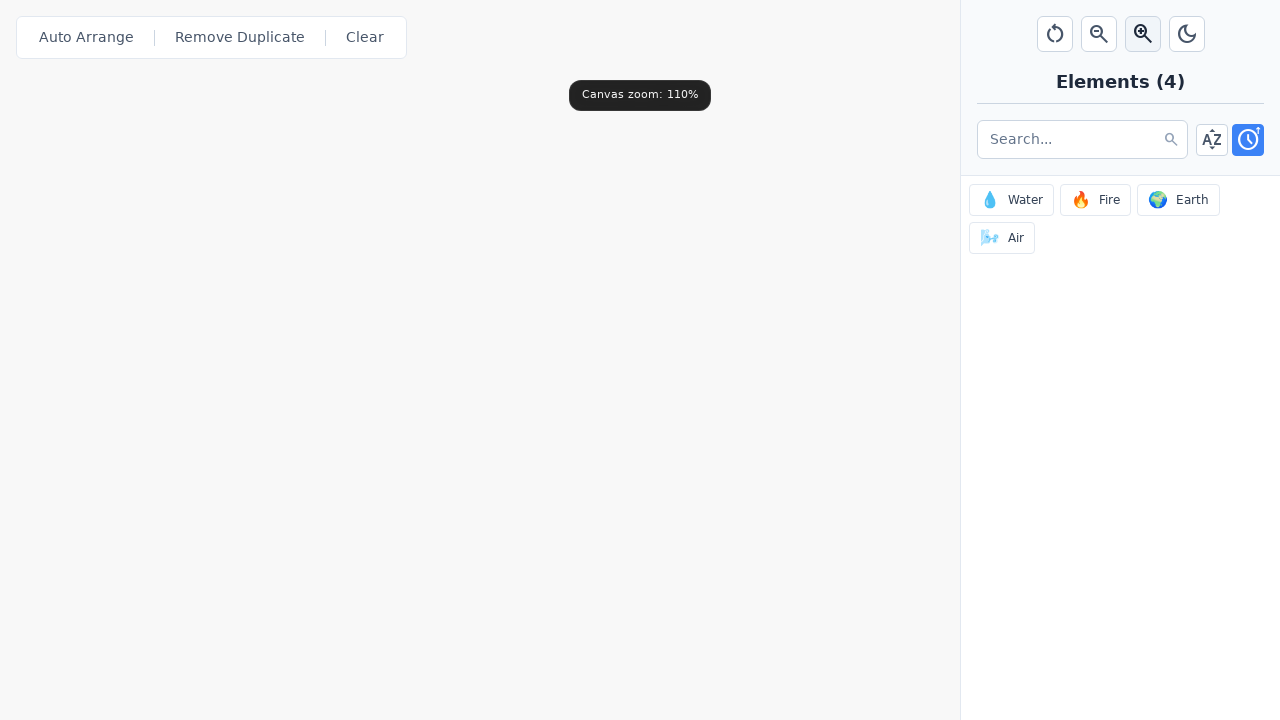

Waited 400ms for zoom animation to complete
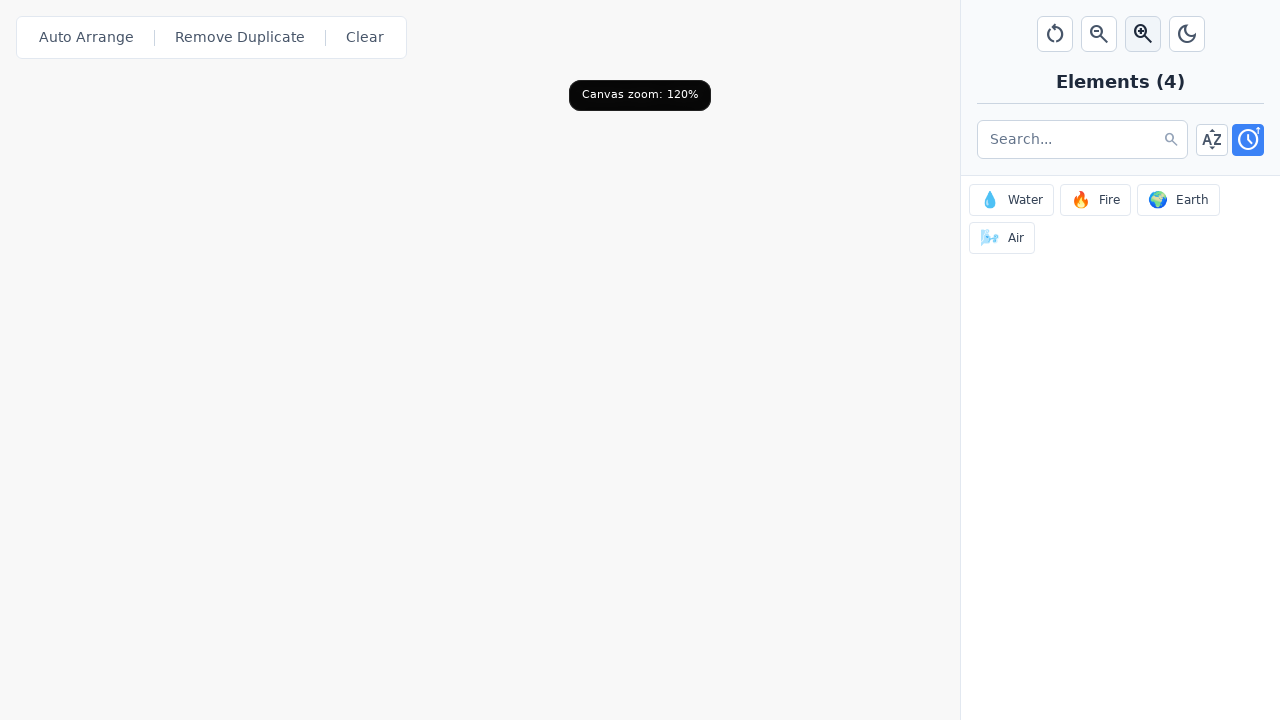

Clicked element with selector [data-element-id="0"] at (1012, 200) on [data-element-id="0"] >> nth=0
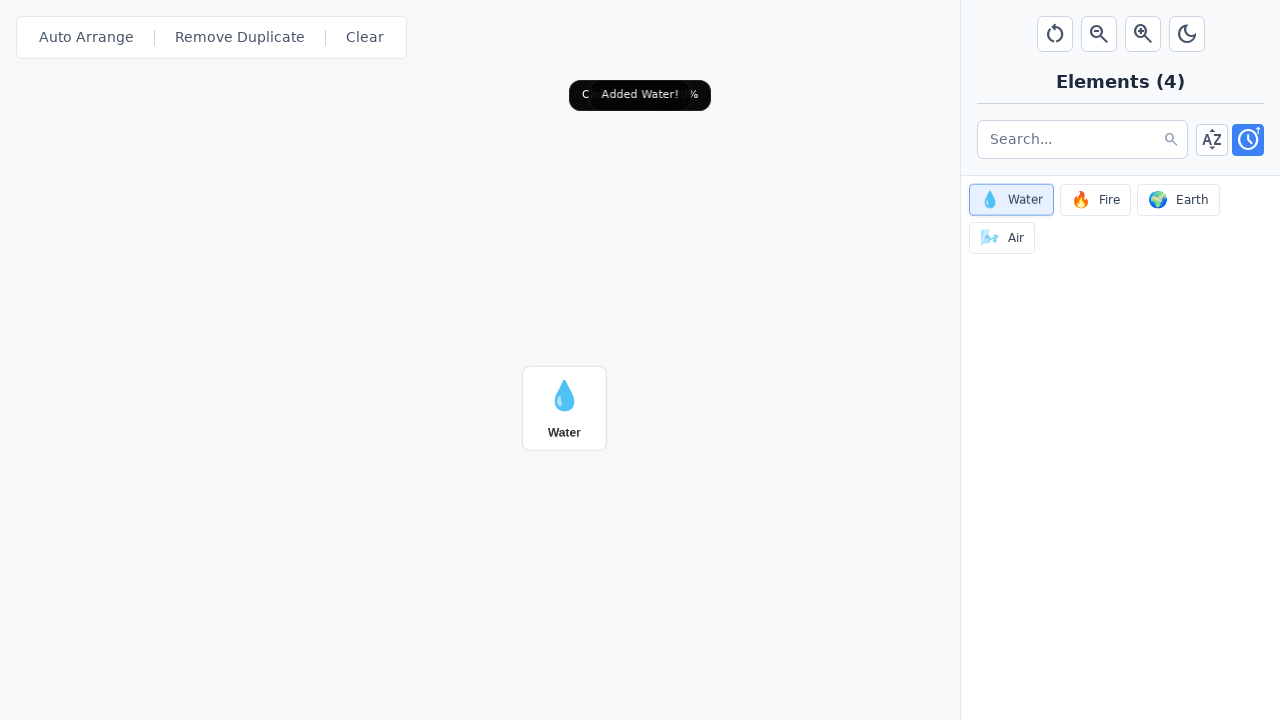

Waited 300ms after adding element [data-element-id="0"]
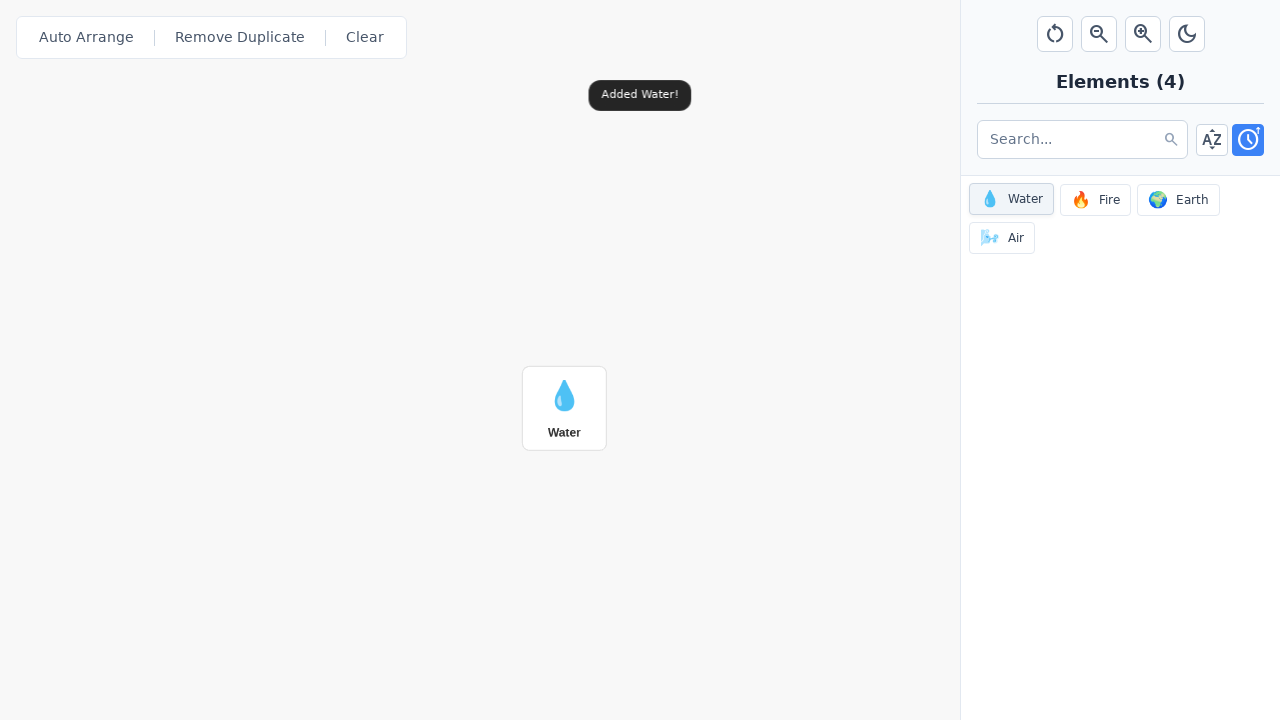

Clicked element with selector [data-element-id="1"] at (1096, 200) on [data-element-id="1"] >> nth=0
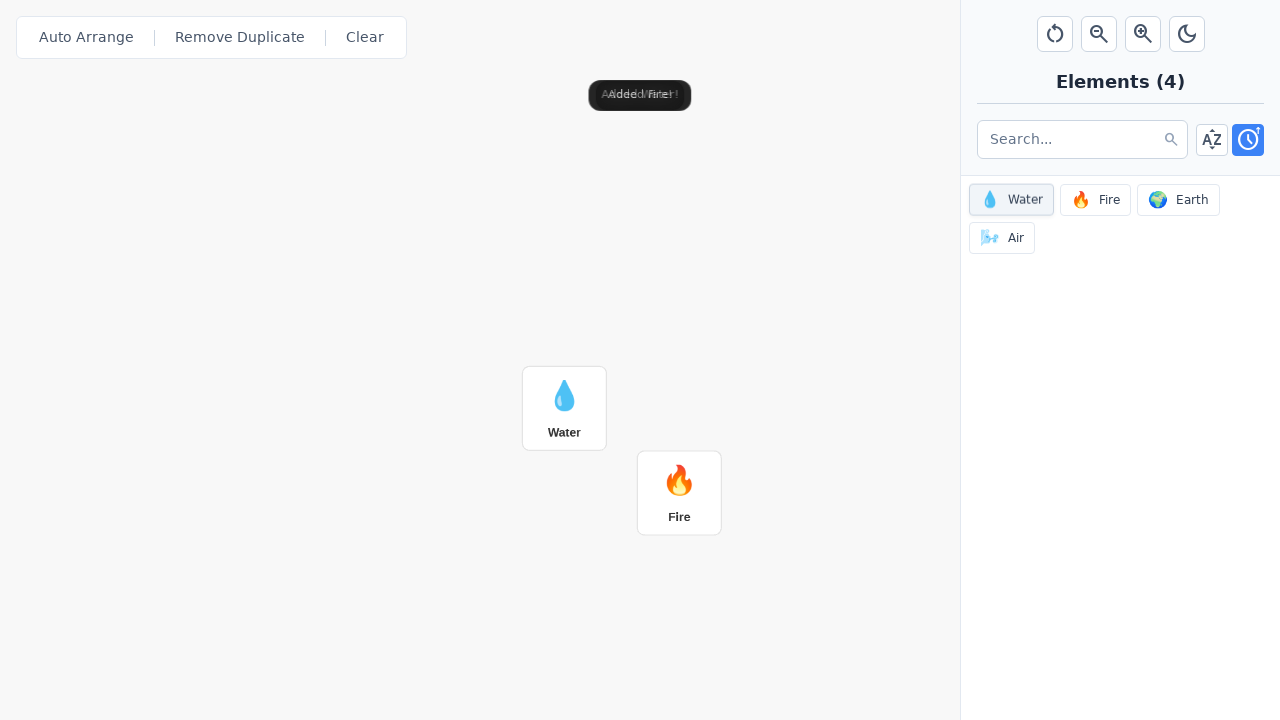

Waited 300ms after adding element [data-element-id="1"]
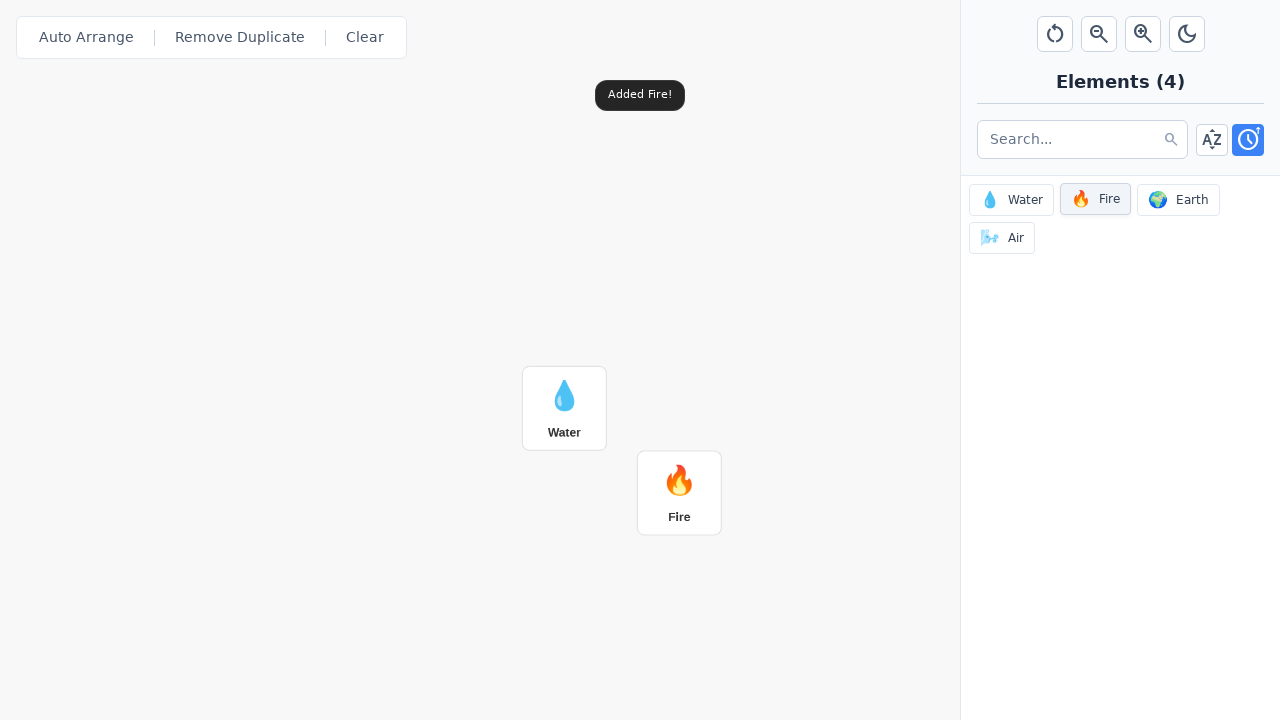

Clicked element with selector [data-element-id="2"] at (1178, 200) on [data-element-id="2"] >> nth=0
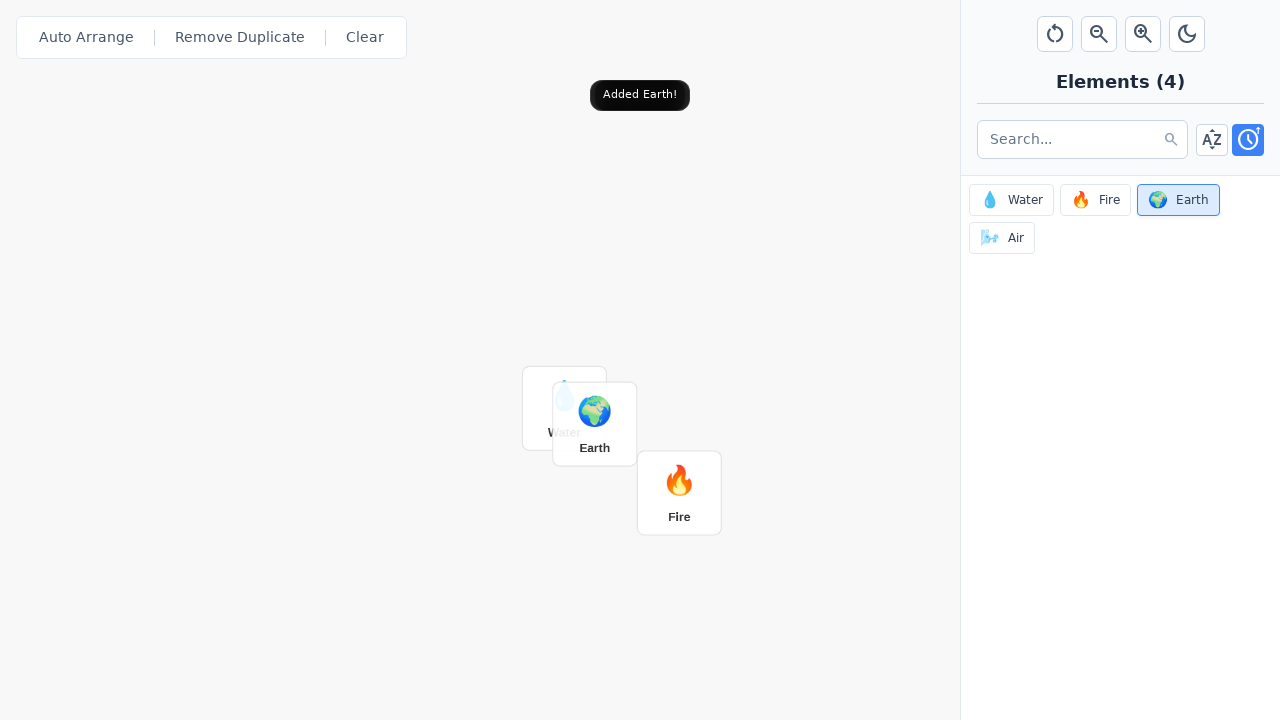

Waited 300ms after adding element [data-element-id="2"]
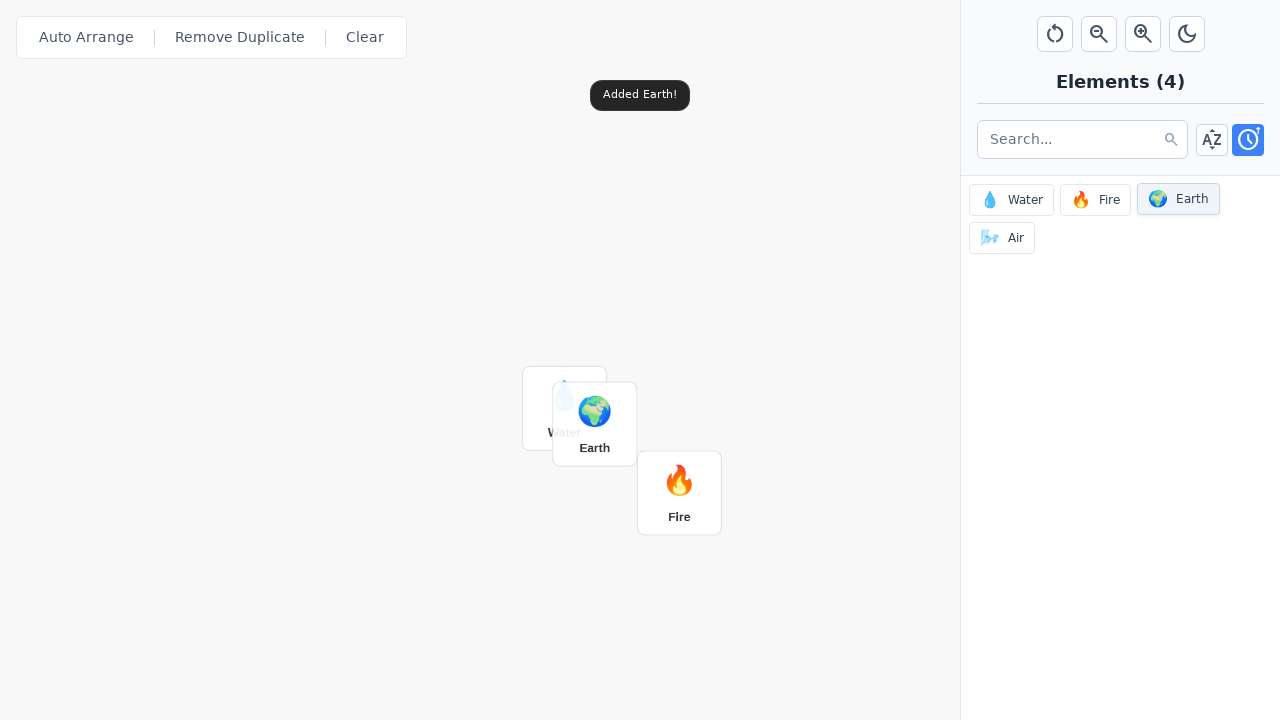

Clicked Auto Arrange button to reset zoom and center grid at (86, 38) on #auto-arrange-action
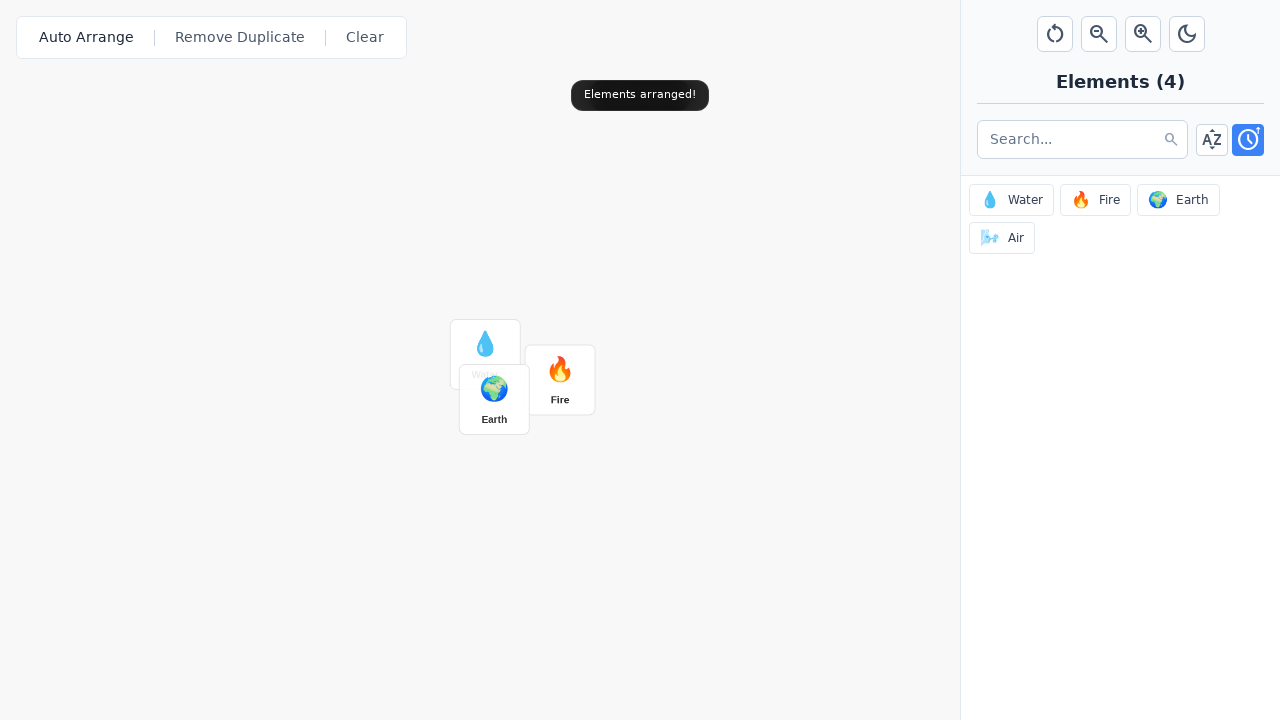

Waited 1000ms for Auto Arrange animation to complete
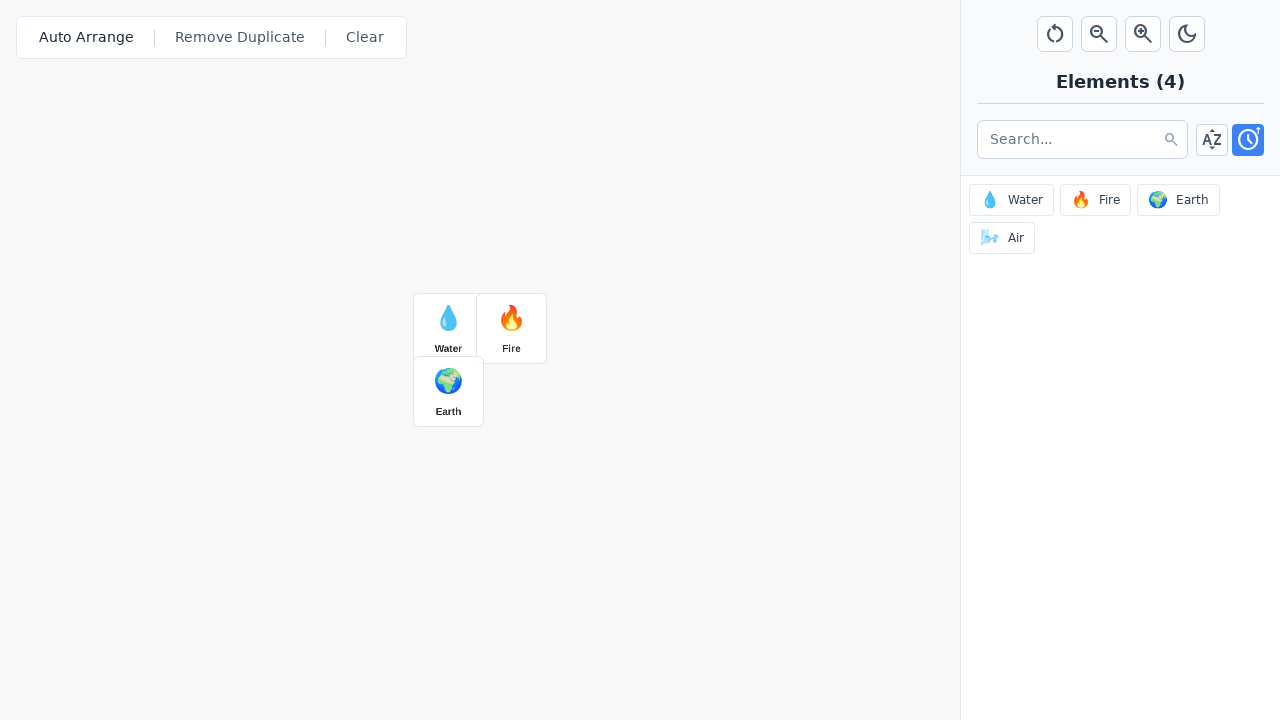

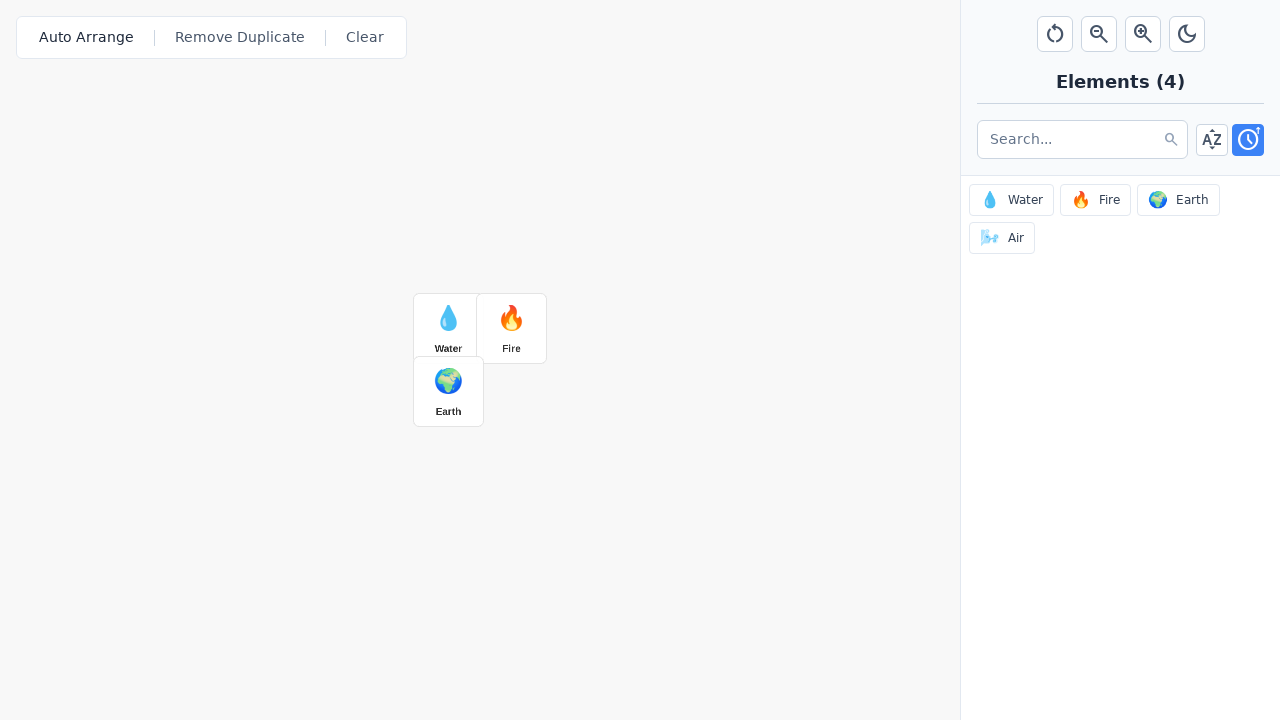